Tests triangle calculator validation when 4 fields are filled using XPath selectors, expecting an error message.

Starting URL: https://www.calculator.net/triangle-calculator.html

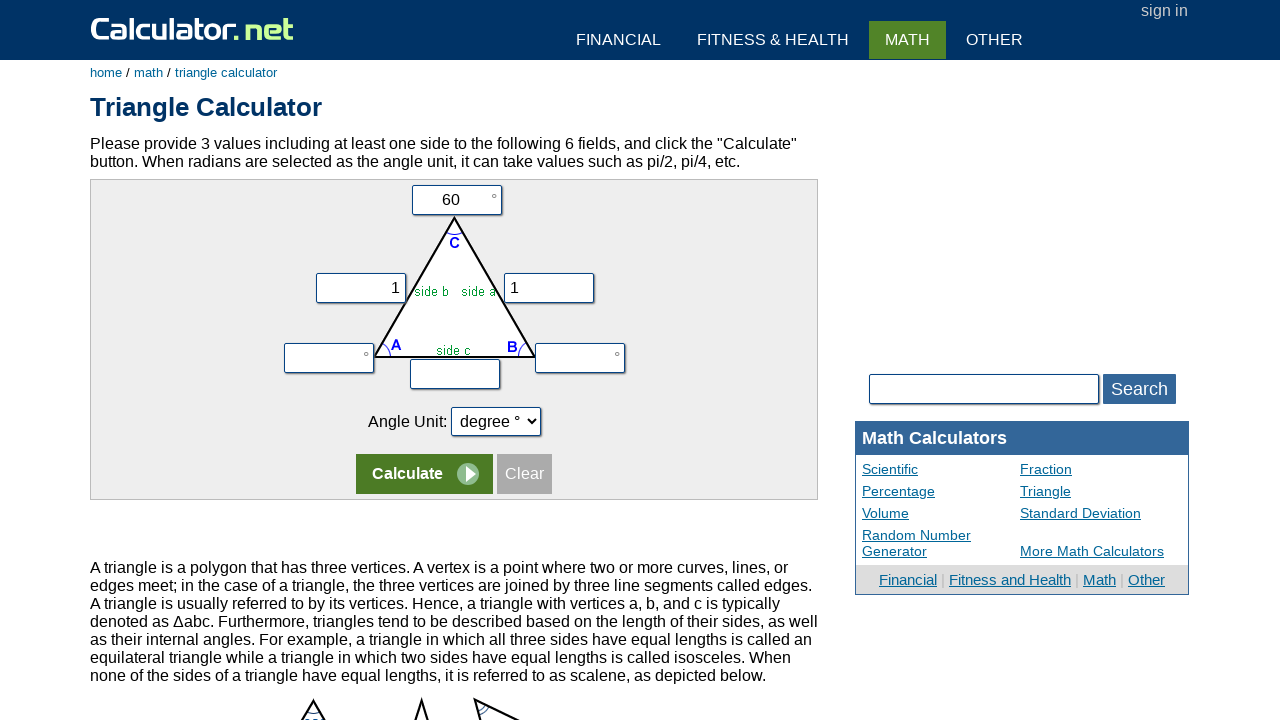

Clicked on first input field using XPath at (456, 200) on xpath=//*[@id='content']/div[2]/form/table/tbody/tr[1]/td/input
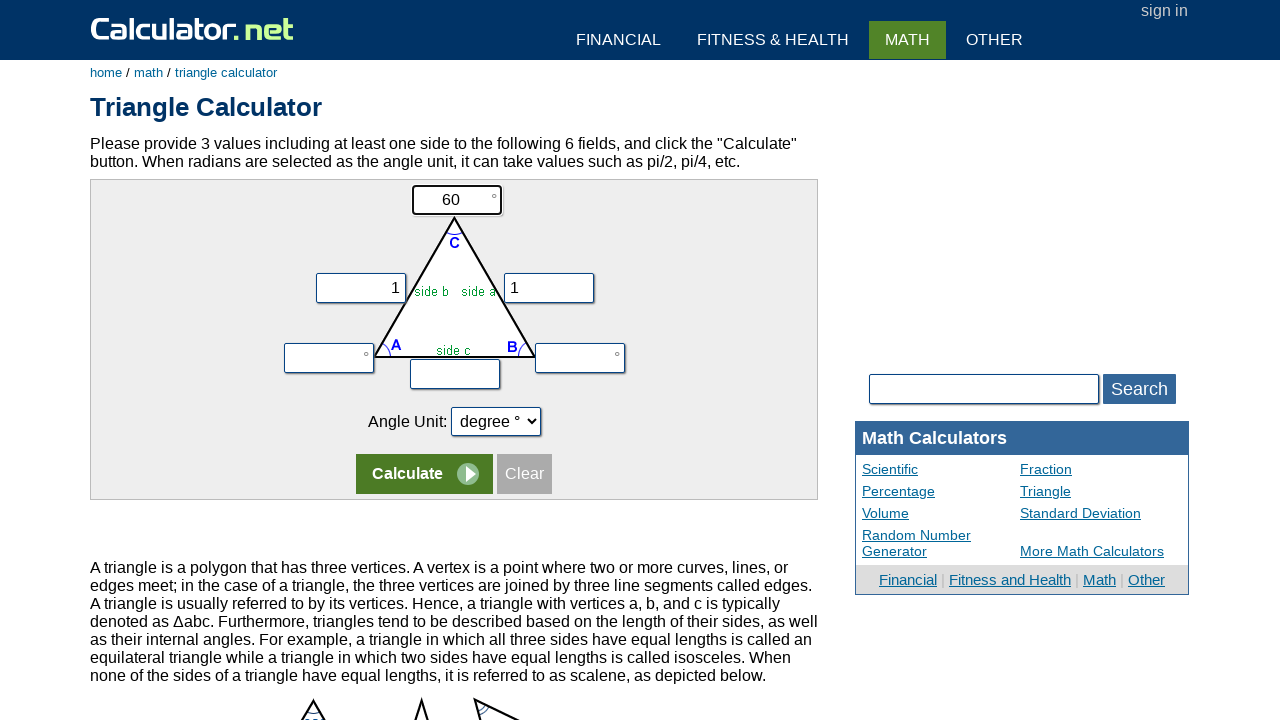

Clicked on second form row at (454, 279) on xpath=//div[@id='content']/div[2]/form/table/tbody/tr[2]
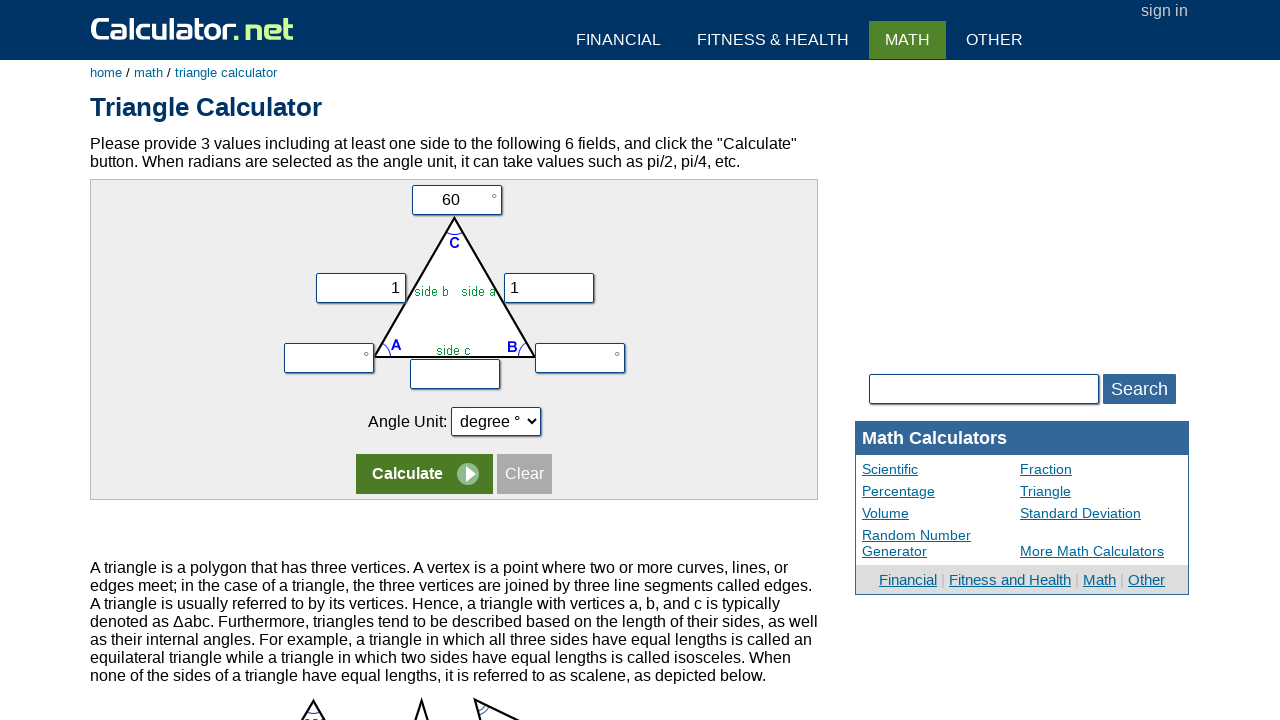

Clicked on second form row again at (454, 279) on xpath=//div[@id='content']/div[2]/form/table/tbody/tr[2]
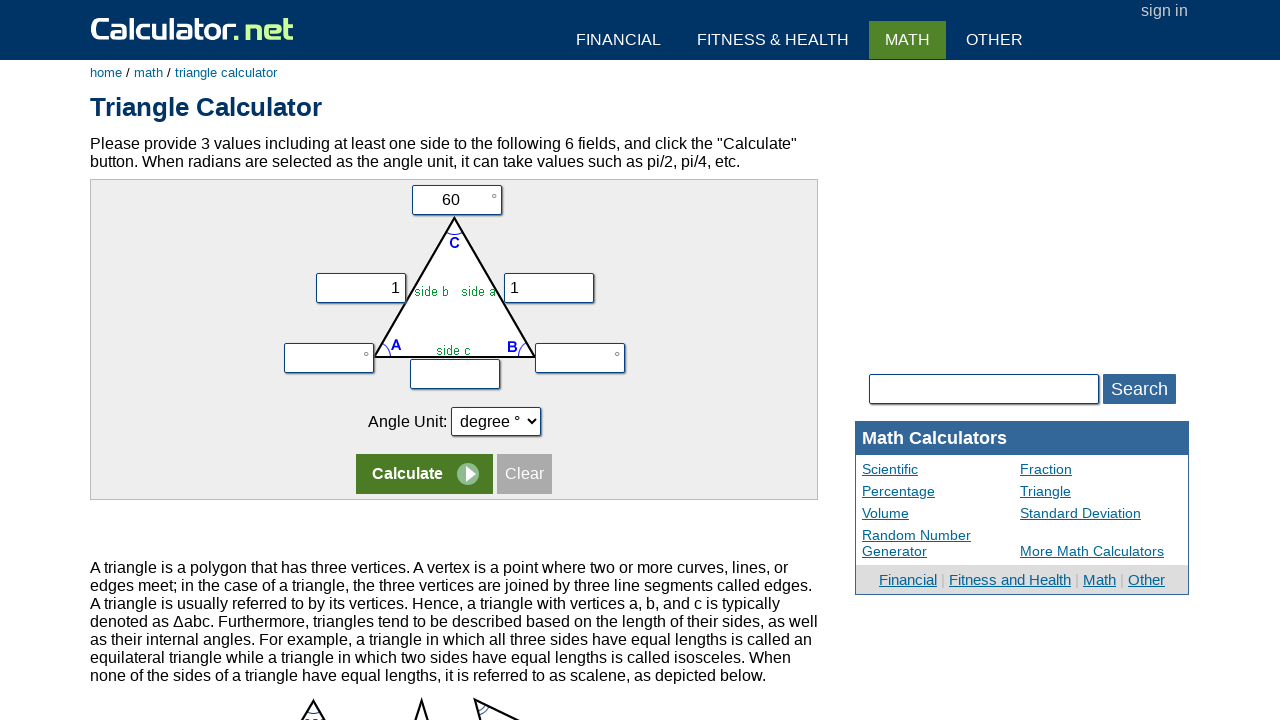

Clicked on vz input field at (455, 374) on input[name='vz']
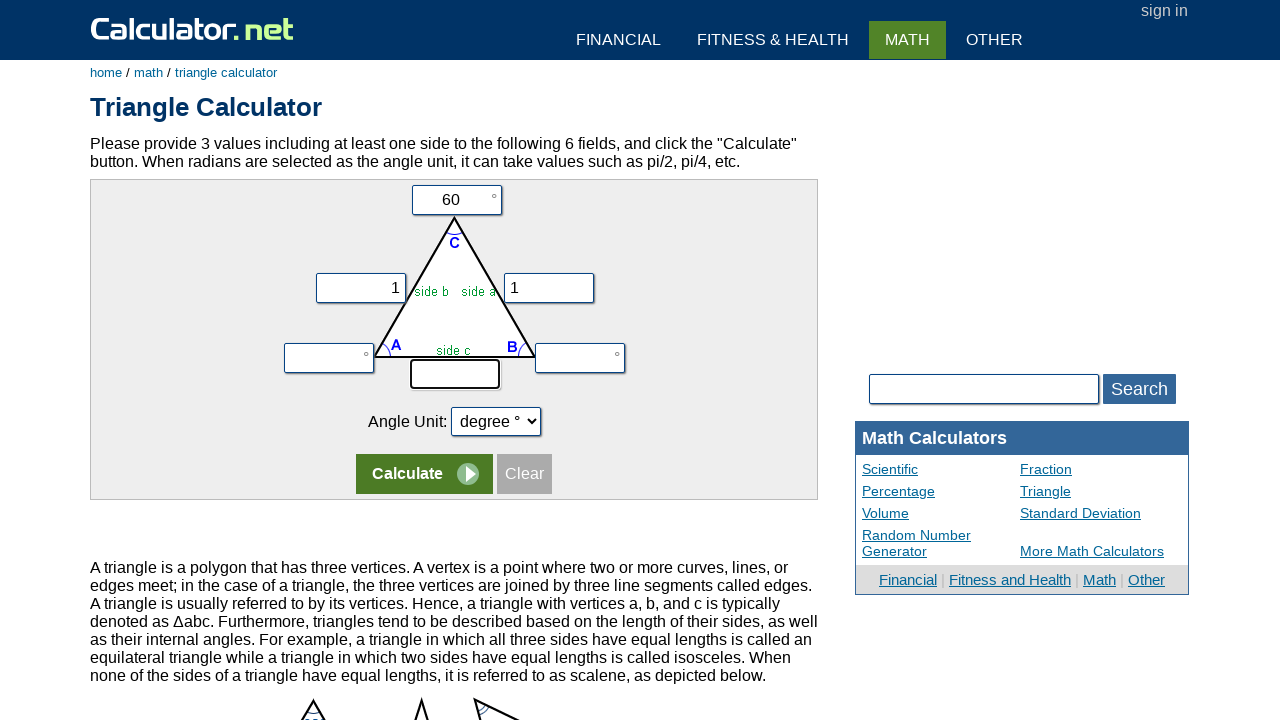

Filled vz field with value '1' on input[name='vz']
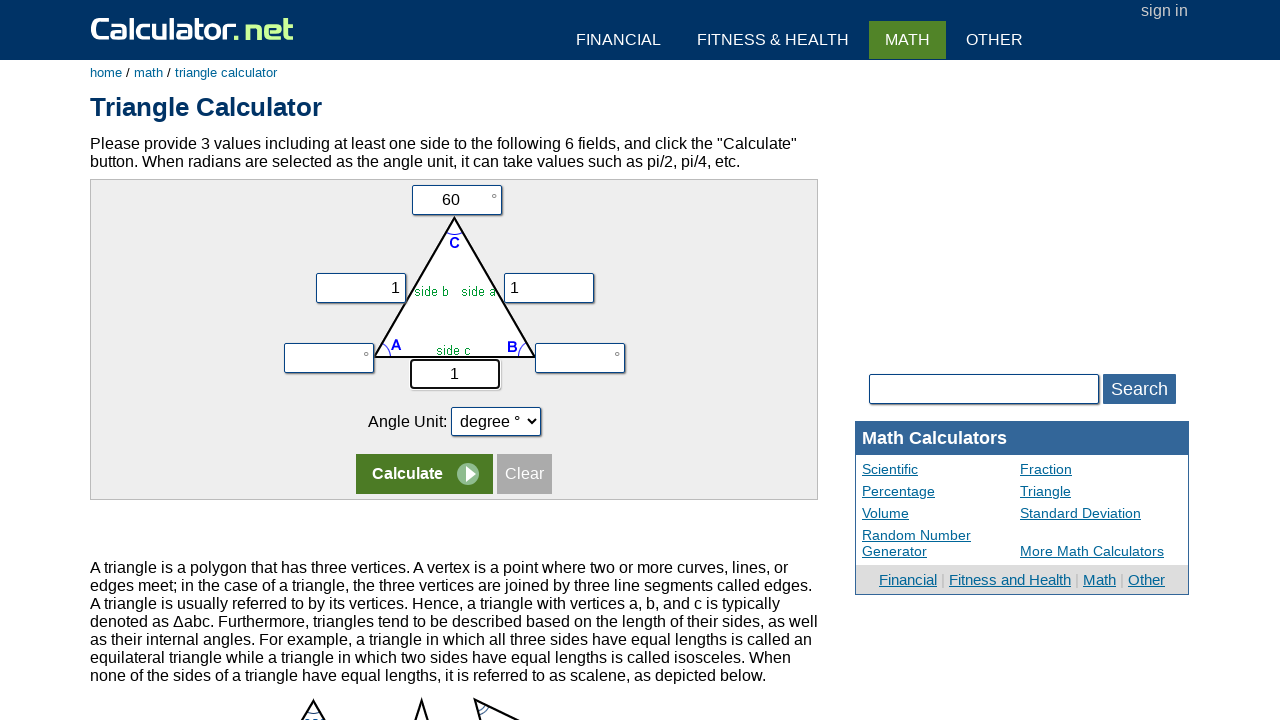

Clicked calculate button at (424, 474) on input[name='x']
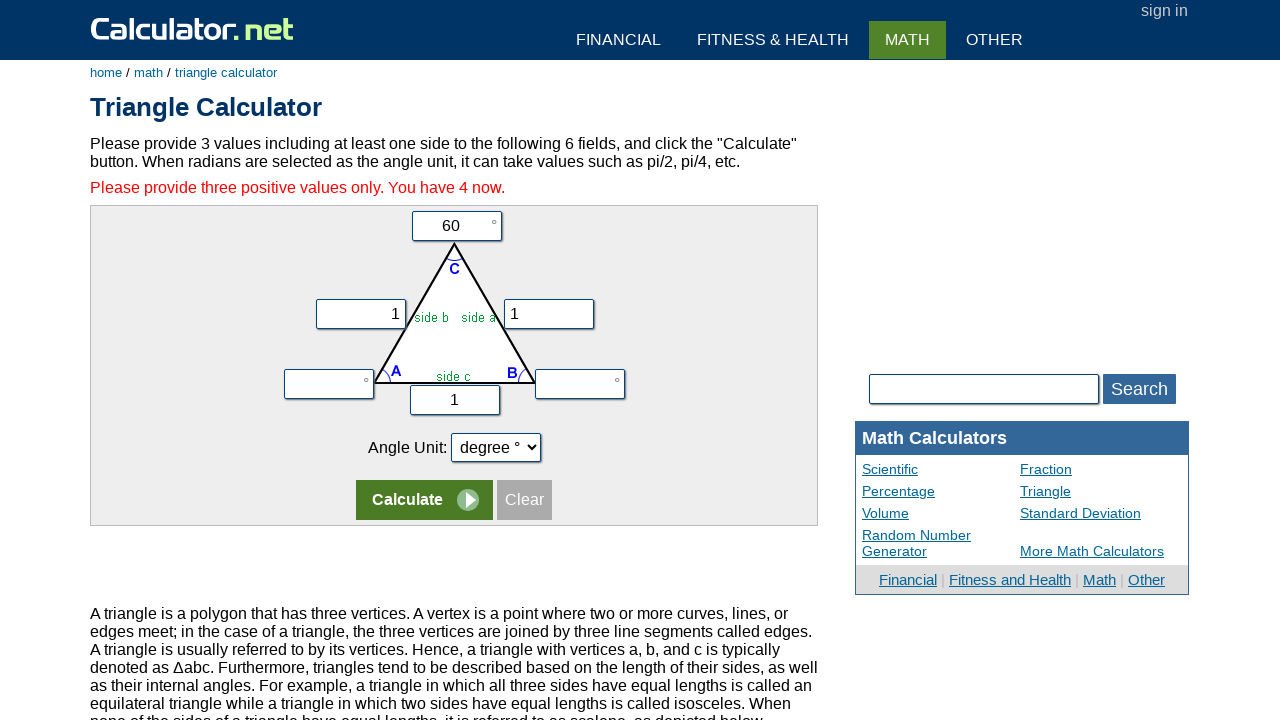

Error message appeared after submitting form with 4 fields filled
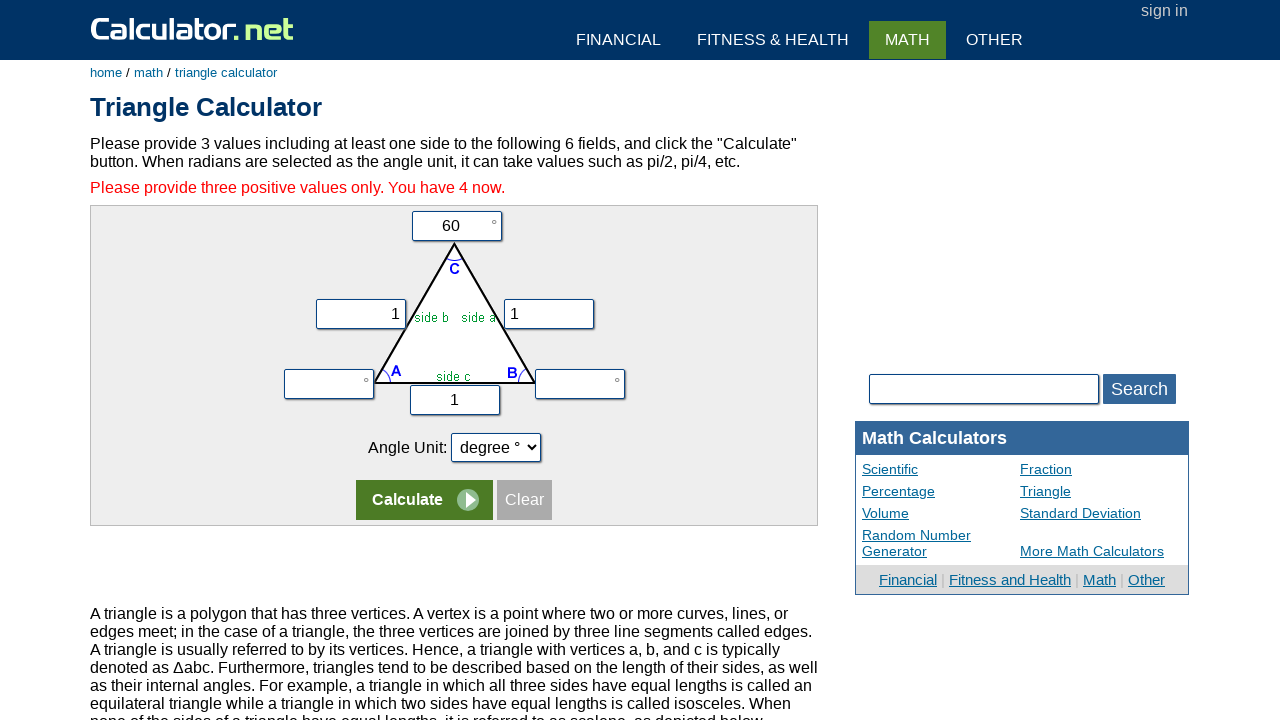

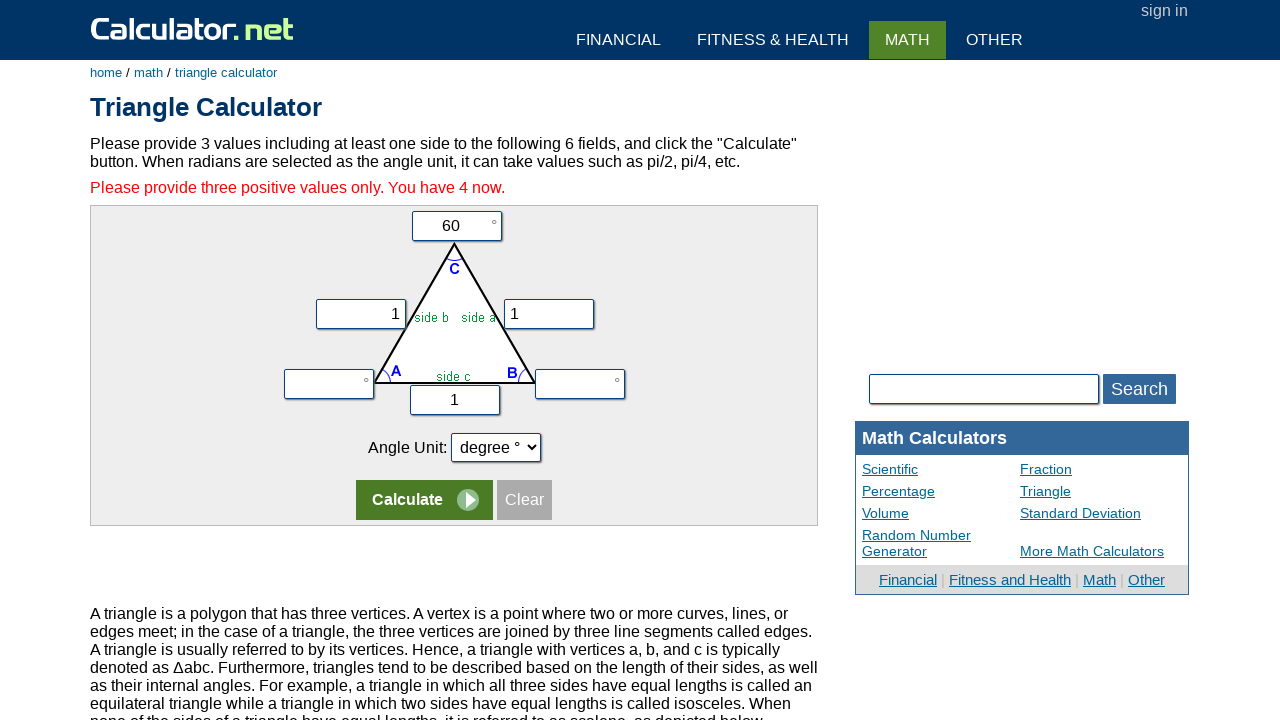